Tests the sortable list functionality by performing drag-and-drop operations to move each list item down one position through the entire list

Starting URL: https://demoqa.com/sortable

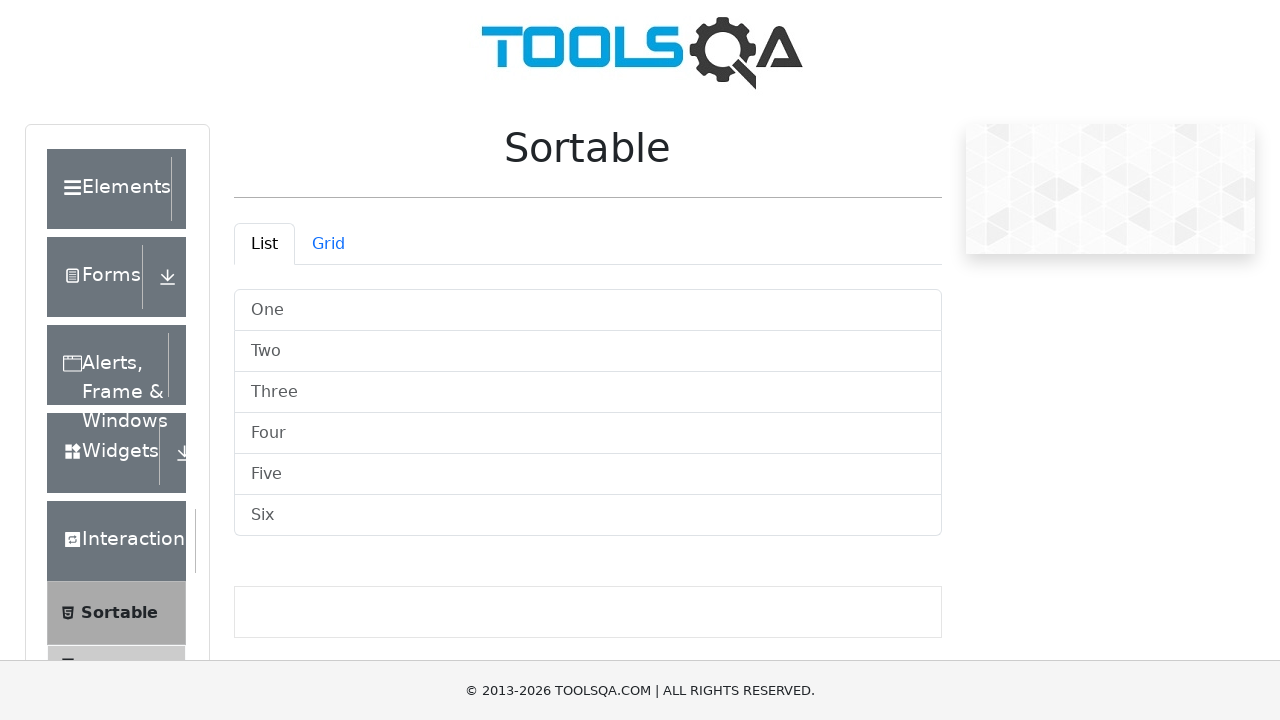

Waited for sortable list to be visible
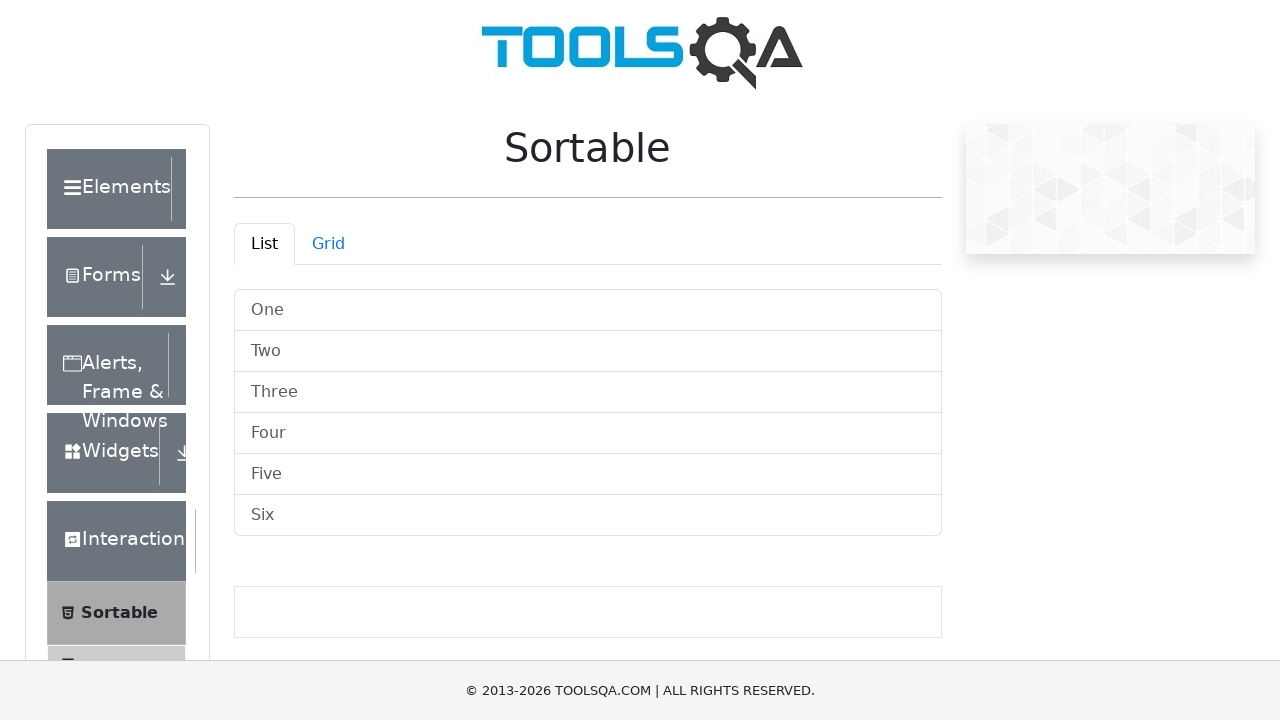

Located all sortable list items
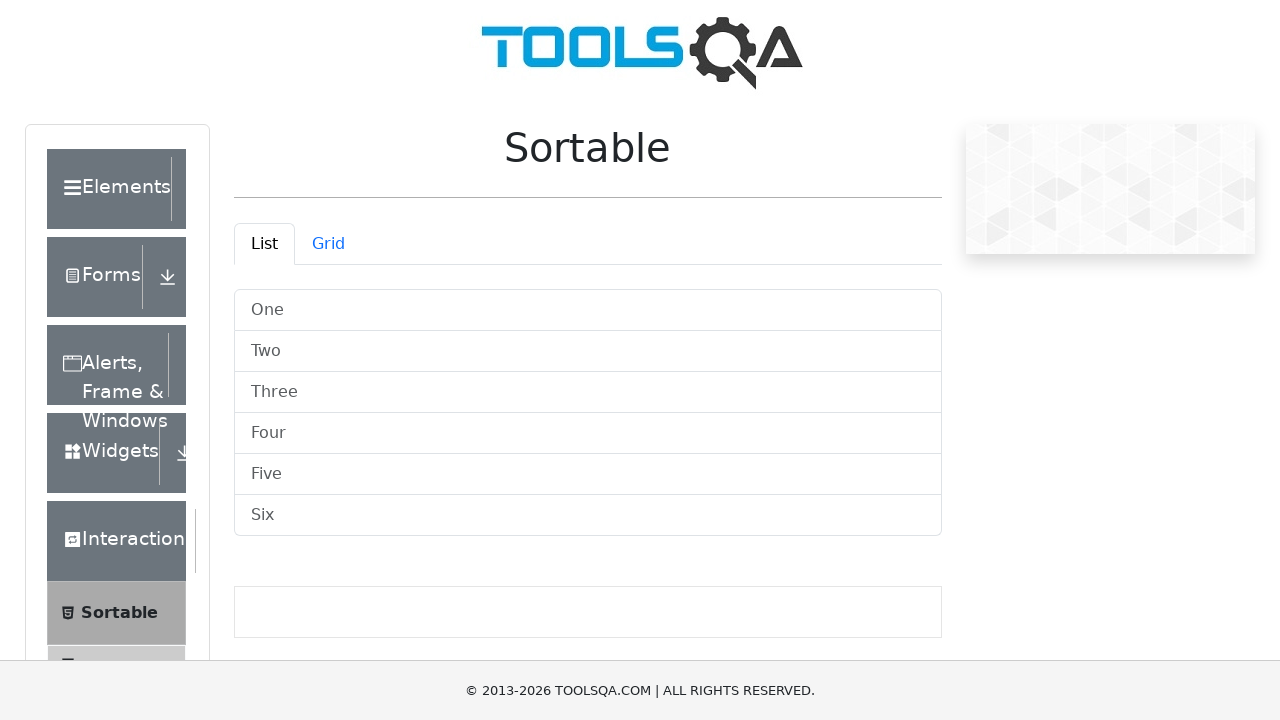

Retrieved count of list items: 6
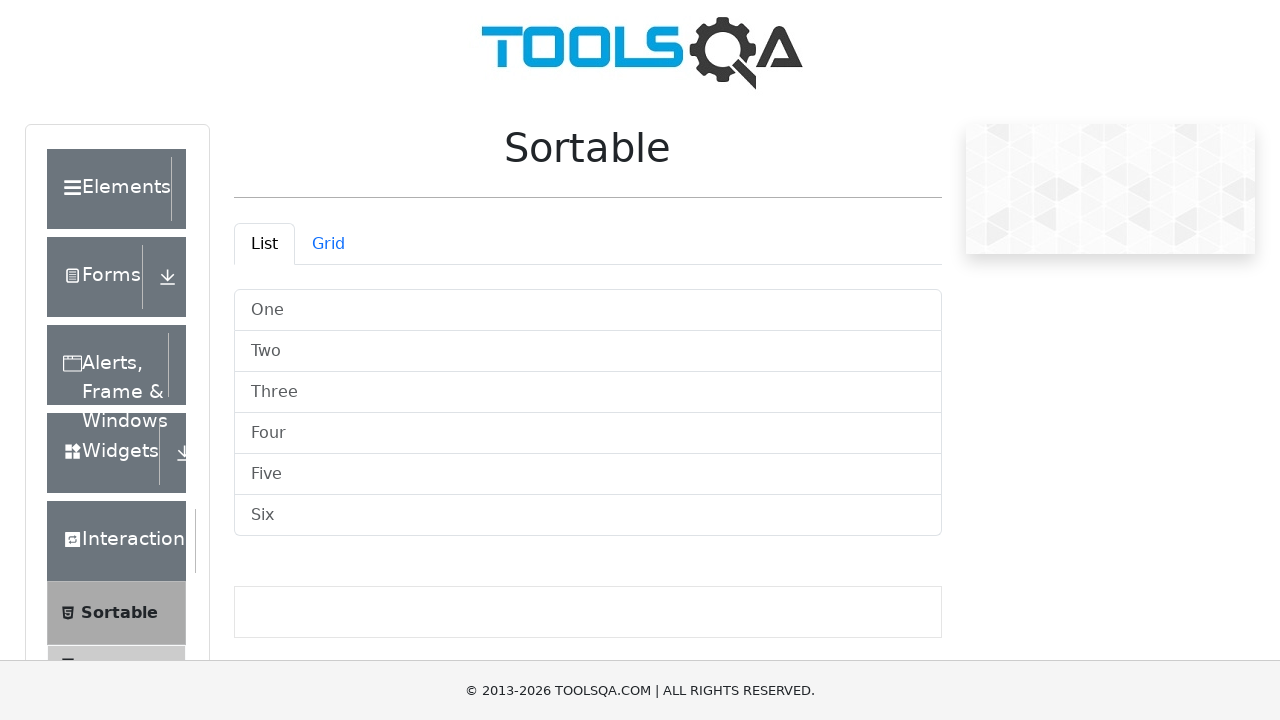

Dragged list item 0 down one position at (588, 352)
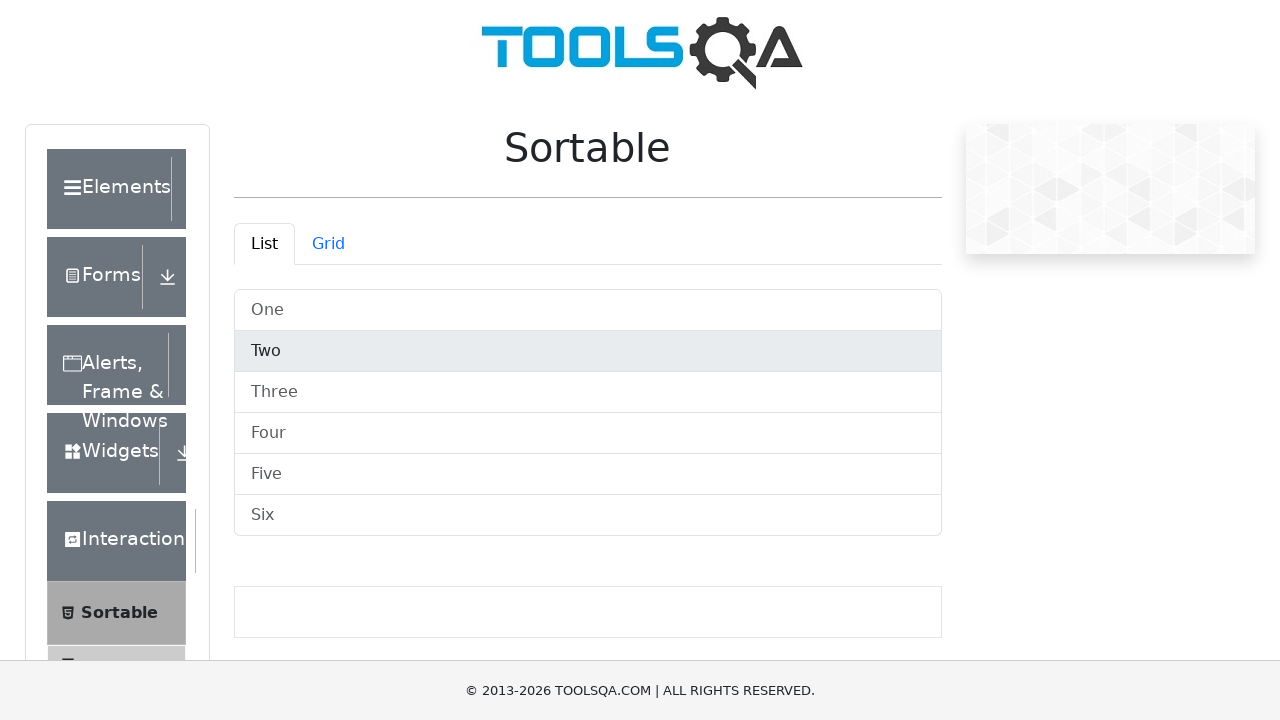

Waited 500ms for UI to update after drag operation
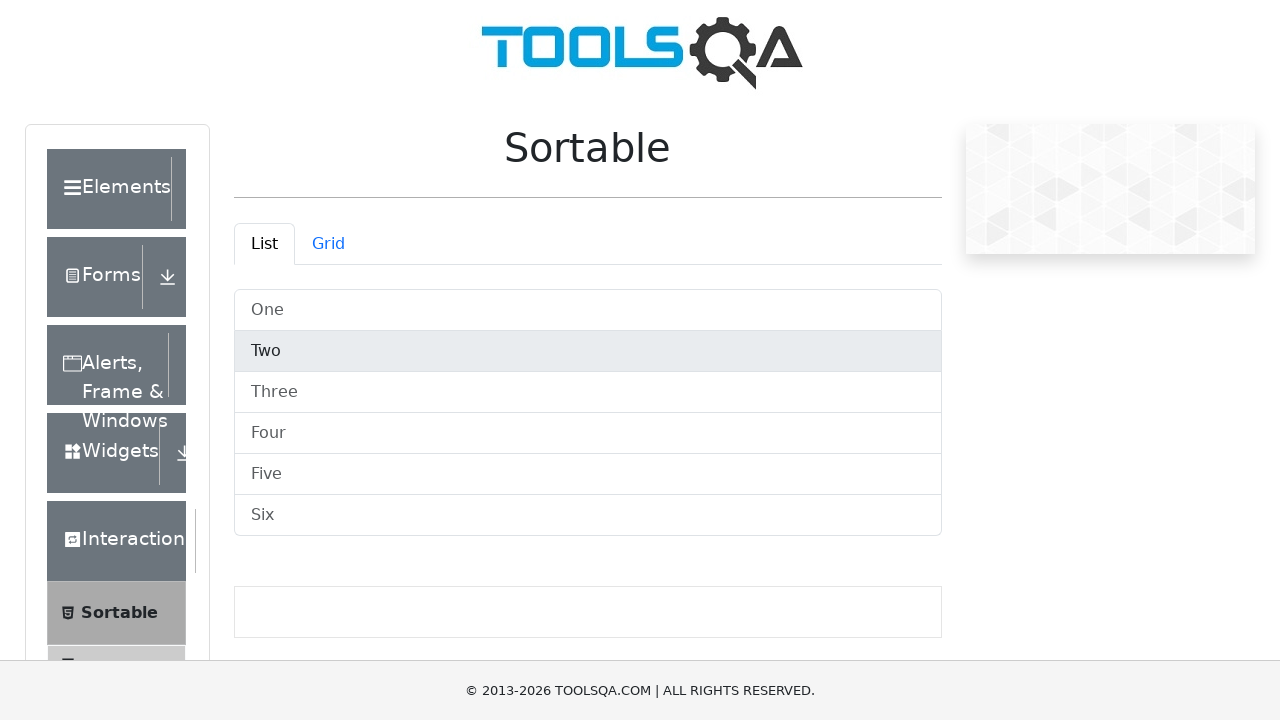

Dragged list item 1 down one position at (588, 392)
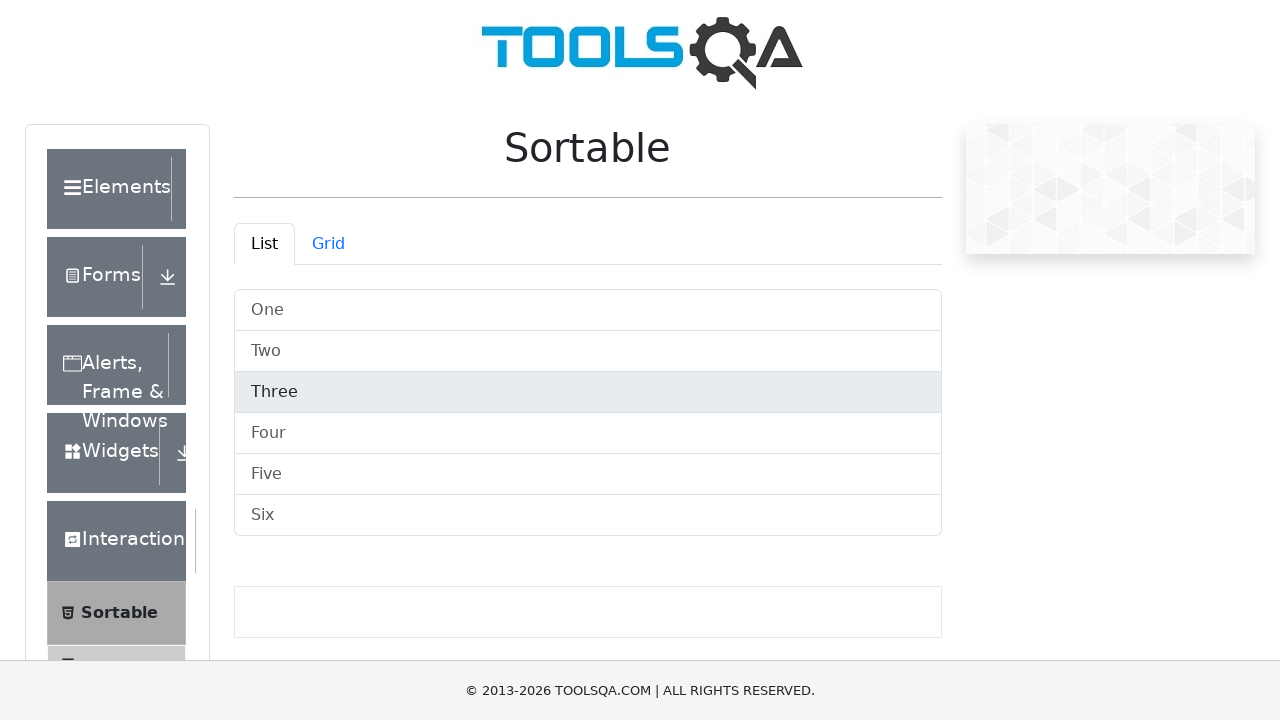

Waited 500ms for UI to update after drag operation
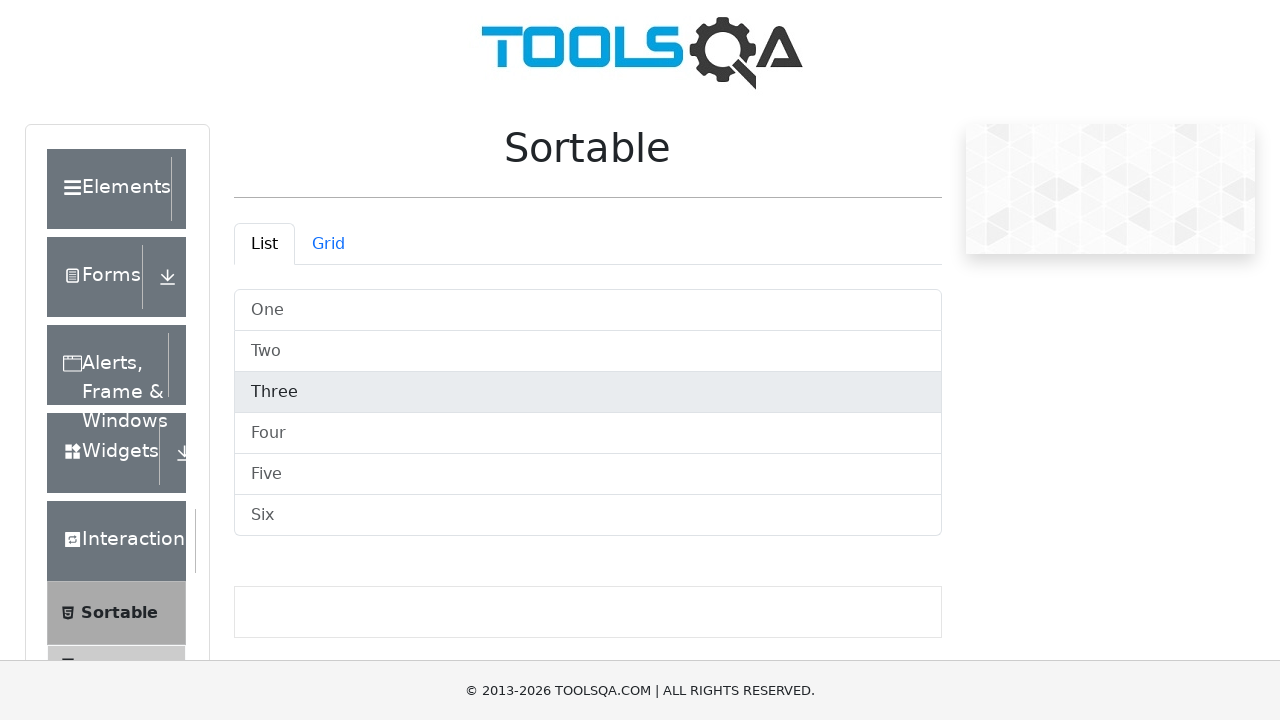

Dragged list item 2 down one position at (588, 434)
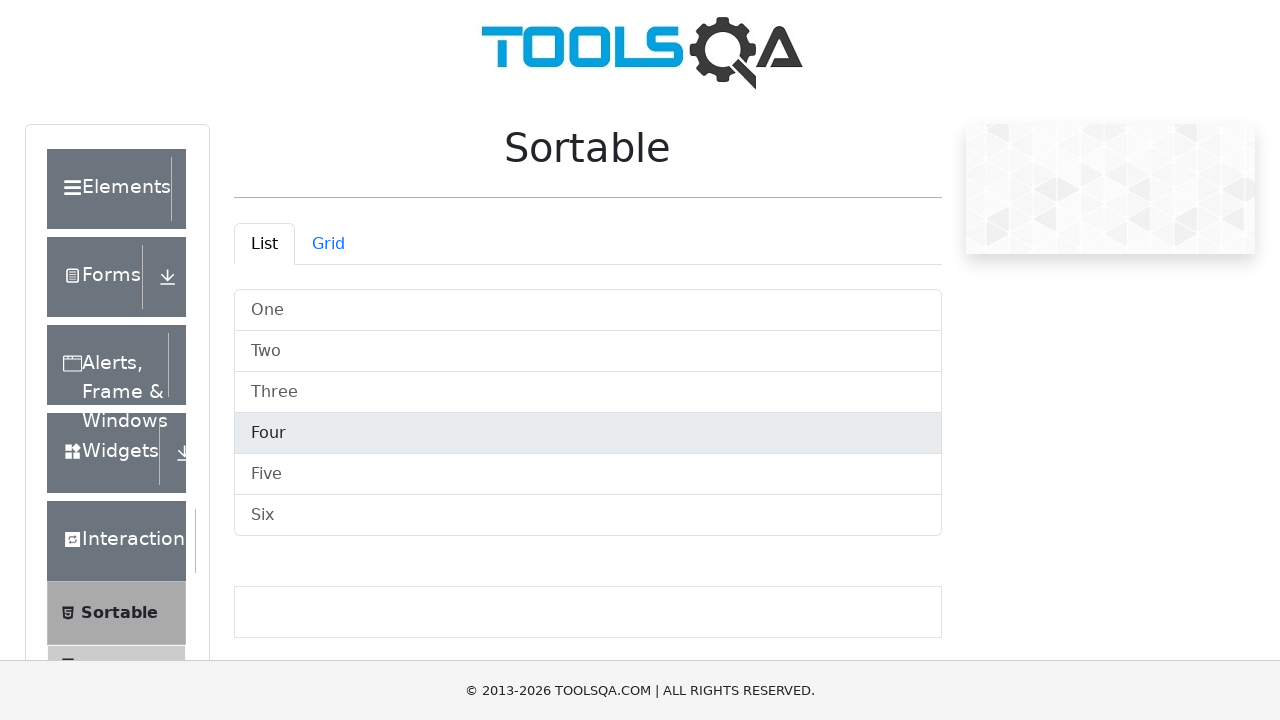

Waited 500ms for UI to update after drag operation
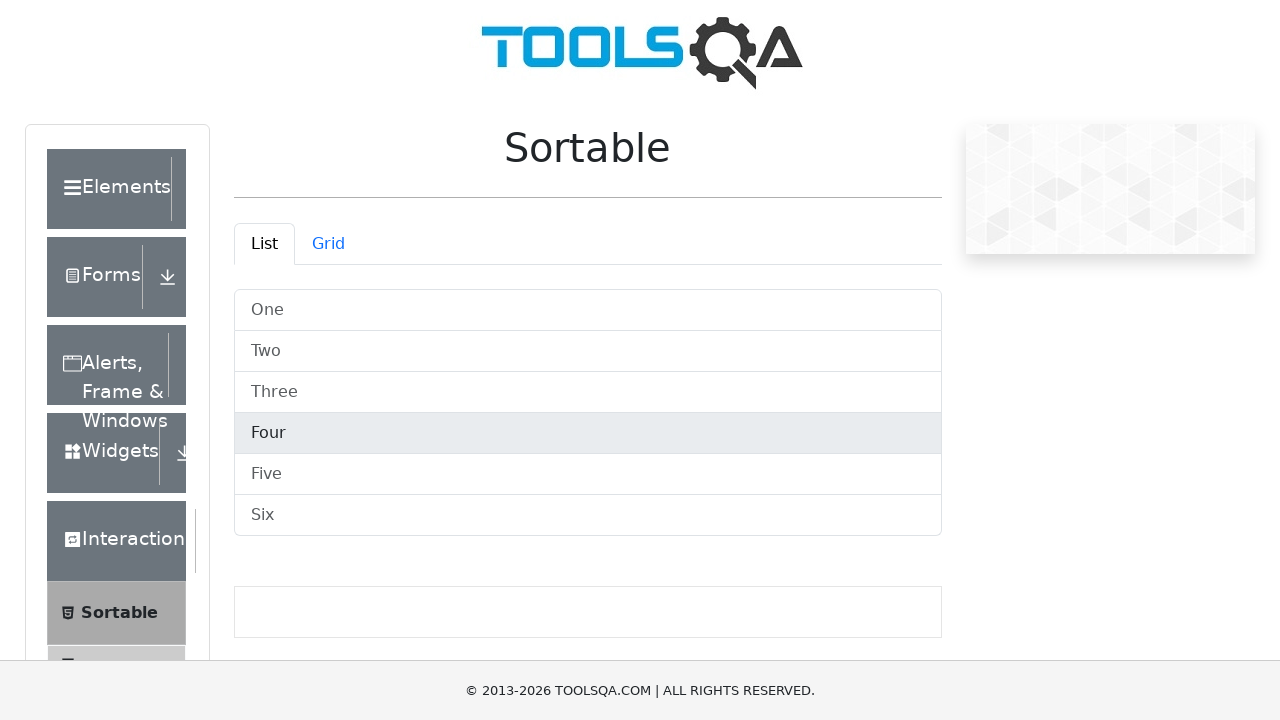

Dragged list item 3 down one position at (588, 474)
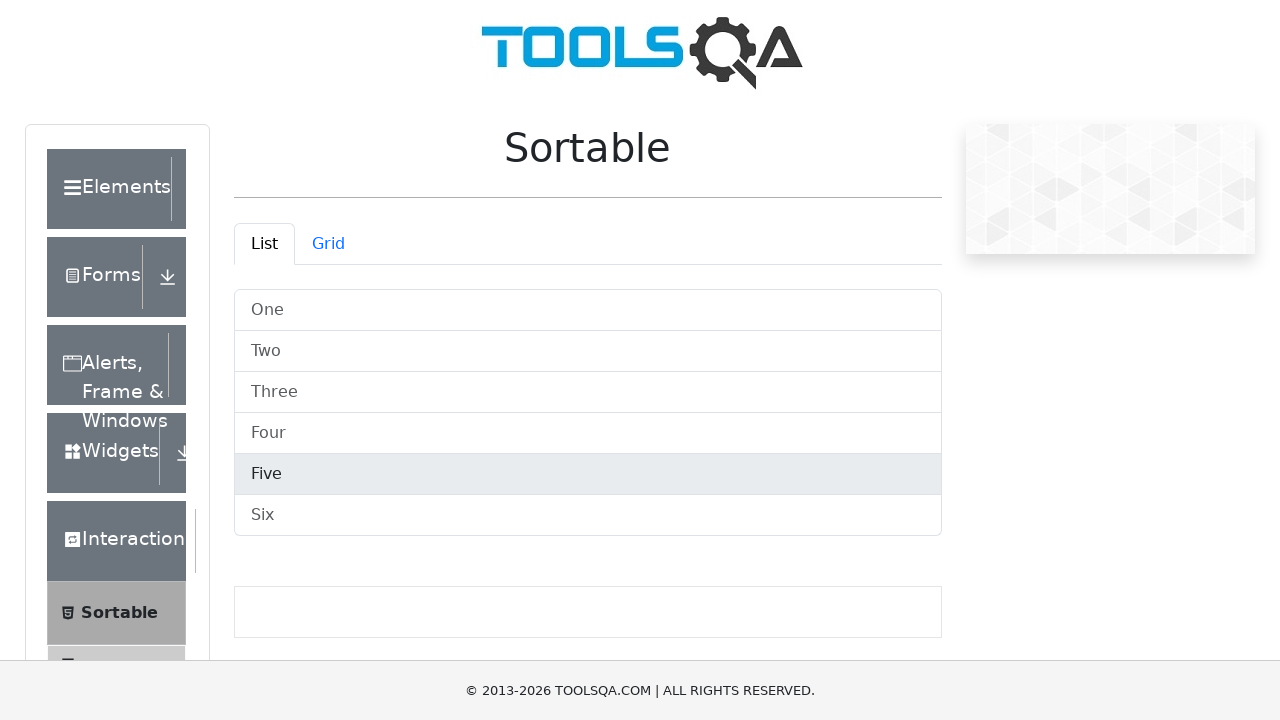

Waited 500ms for UI to update after drag operation
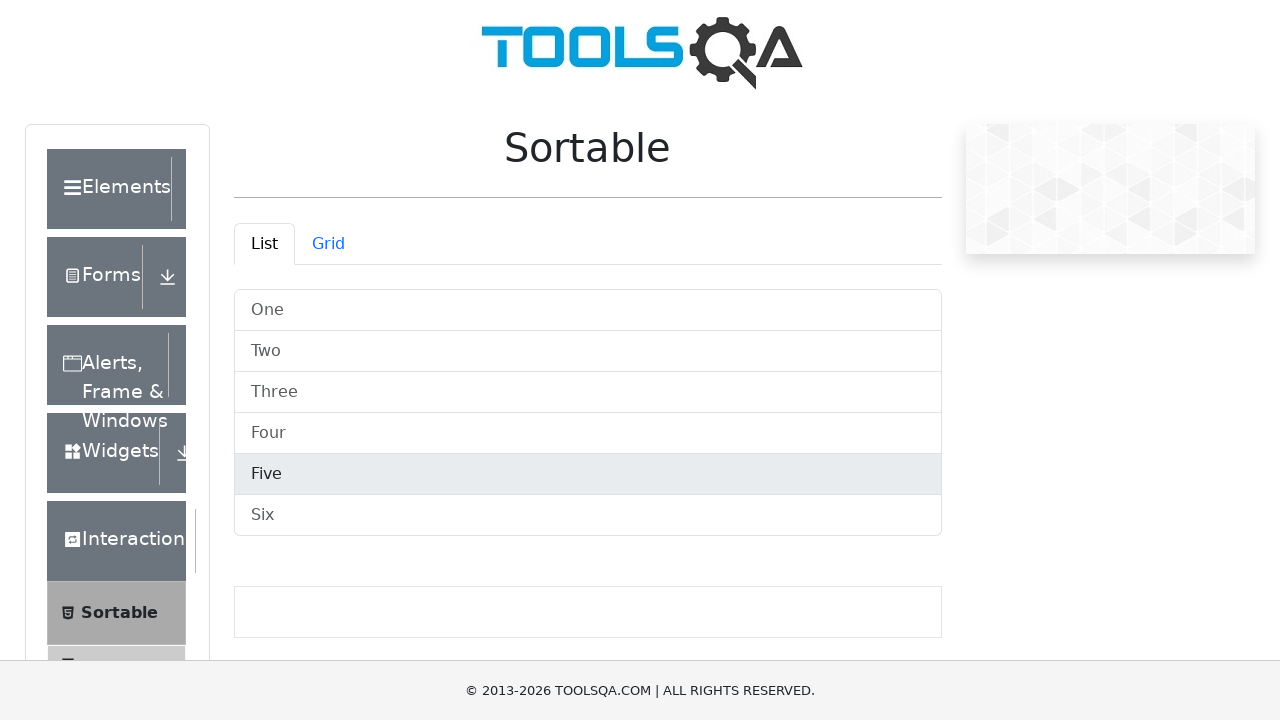

Dragged list item 4 down one position at (588, 516)
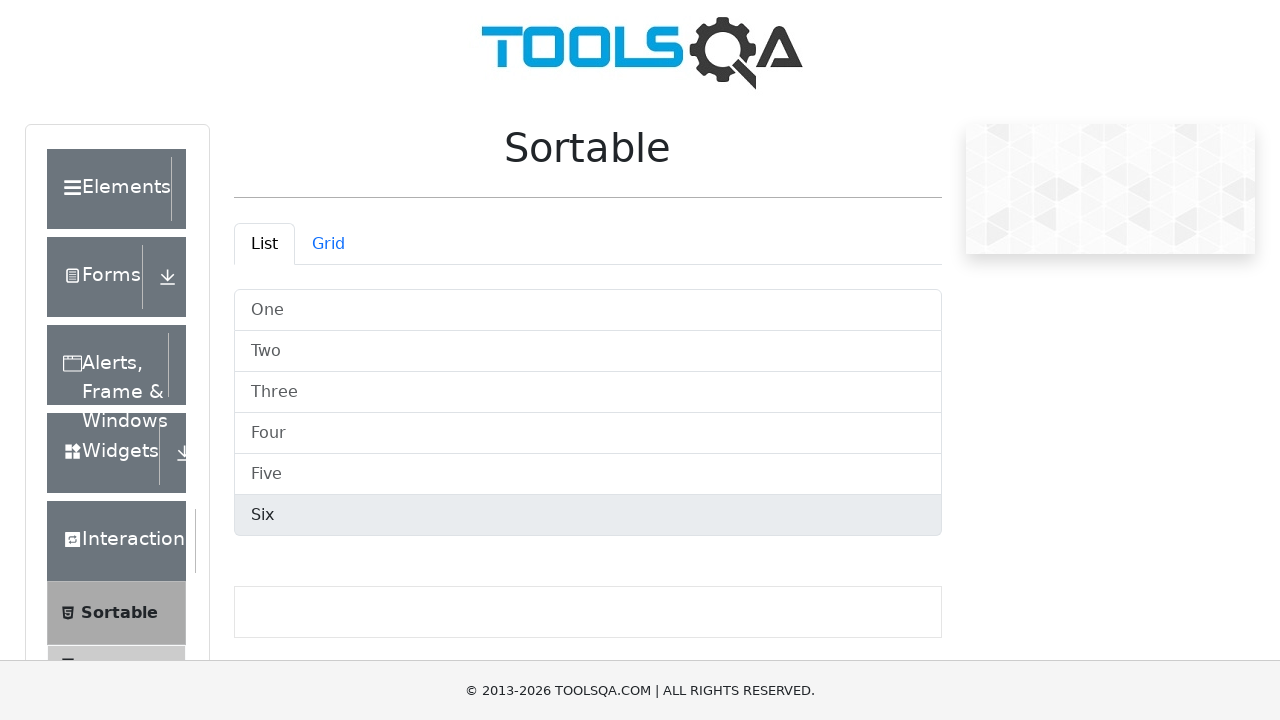

Waited 500ms for UI to update after drag operation
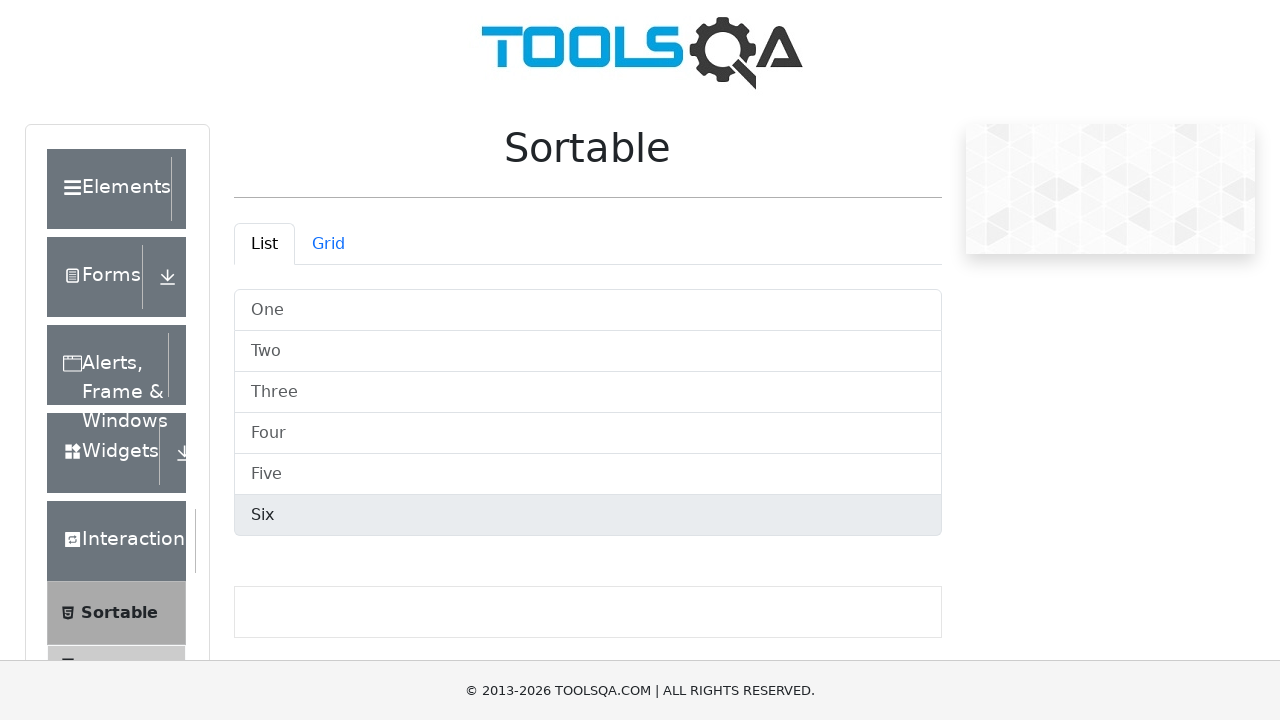

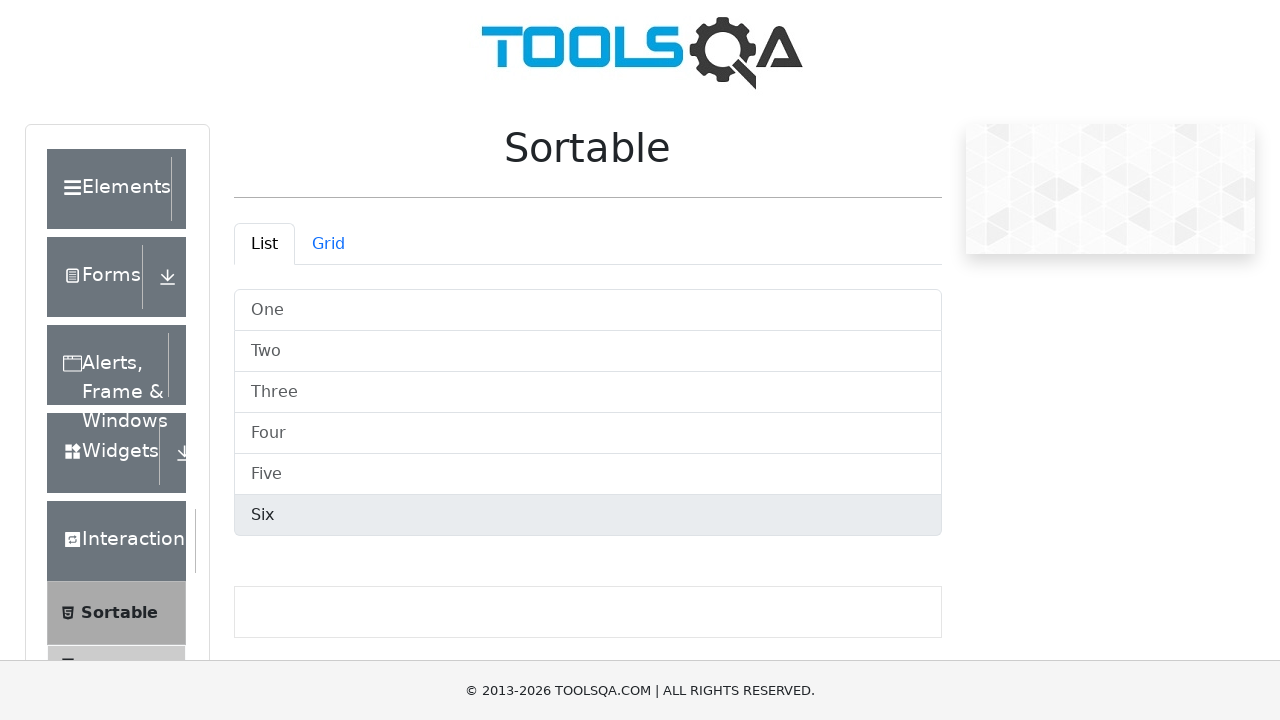